Tests calculator addition functionality by clicking 4 + 4 and verifying the result equals 8

Starting URL: http://narulakeshav.github.io/calculator/

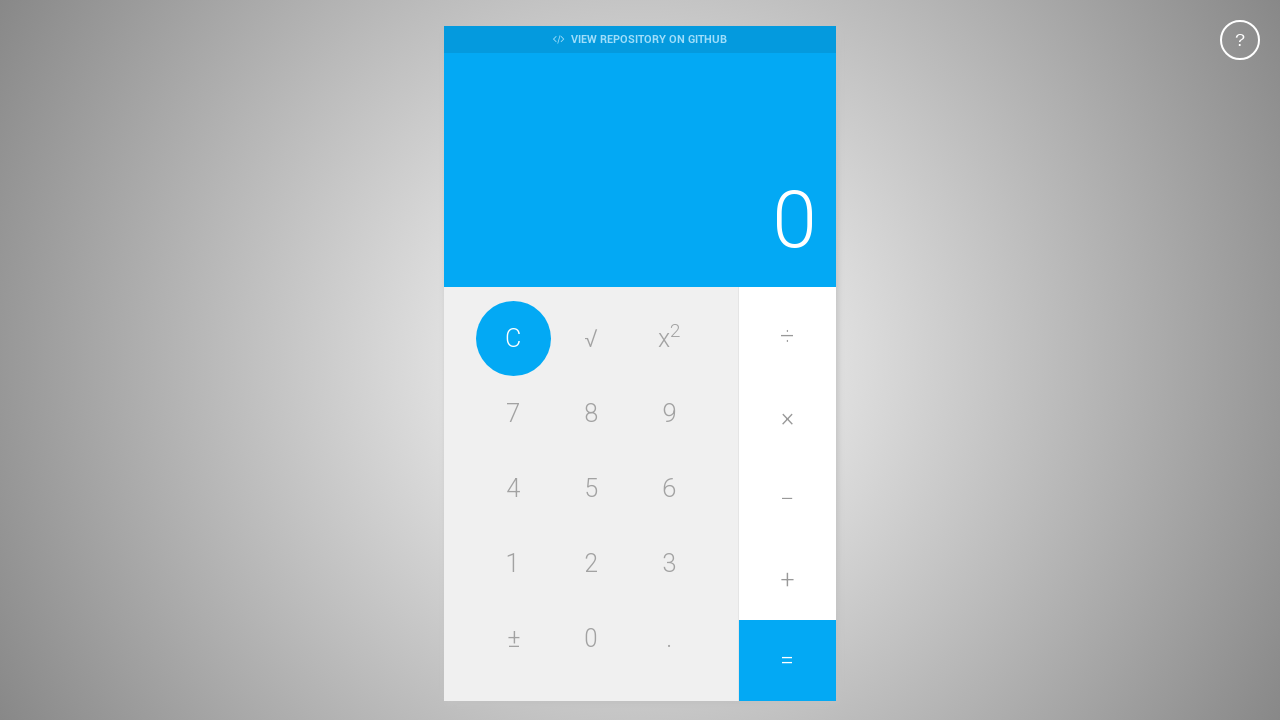

Clicked number 4 button at (513, 488) on #four
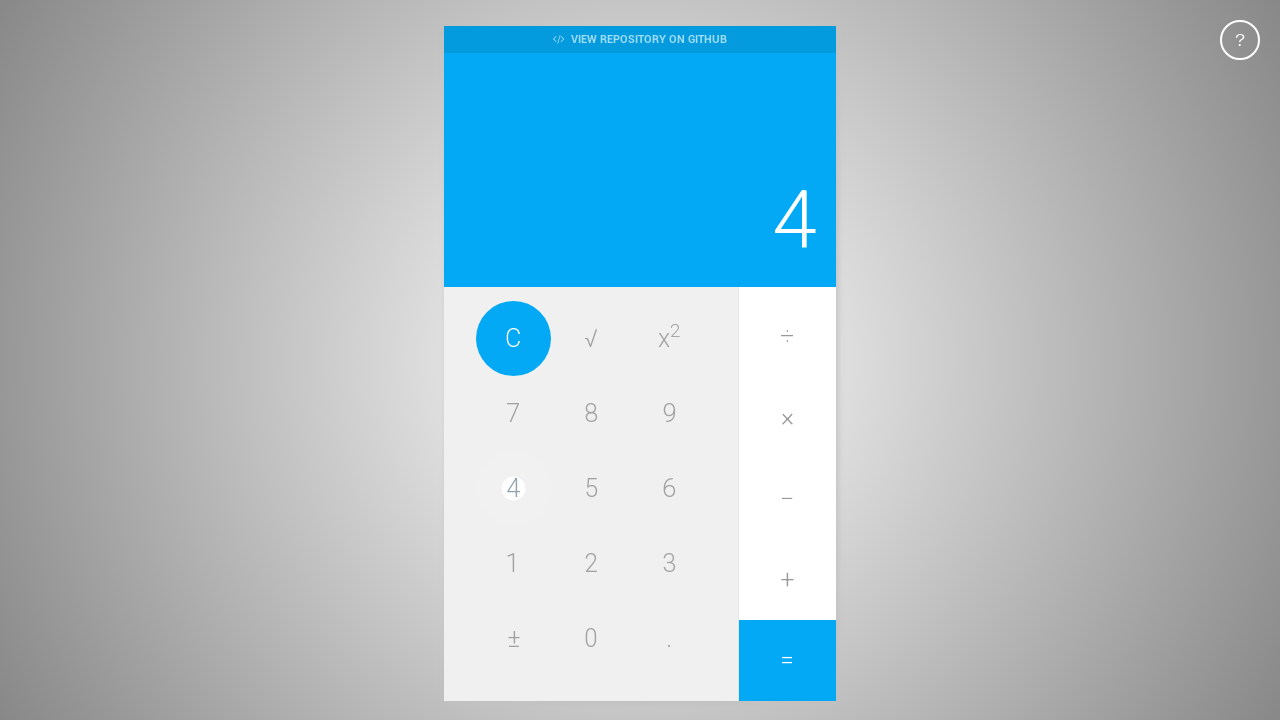

Clicked add button at (787, 580) on #add
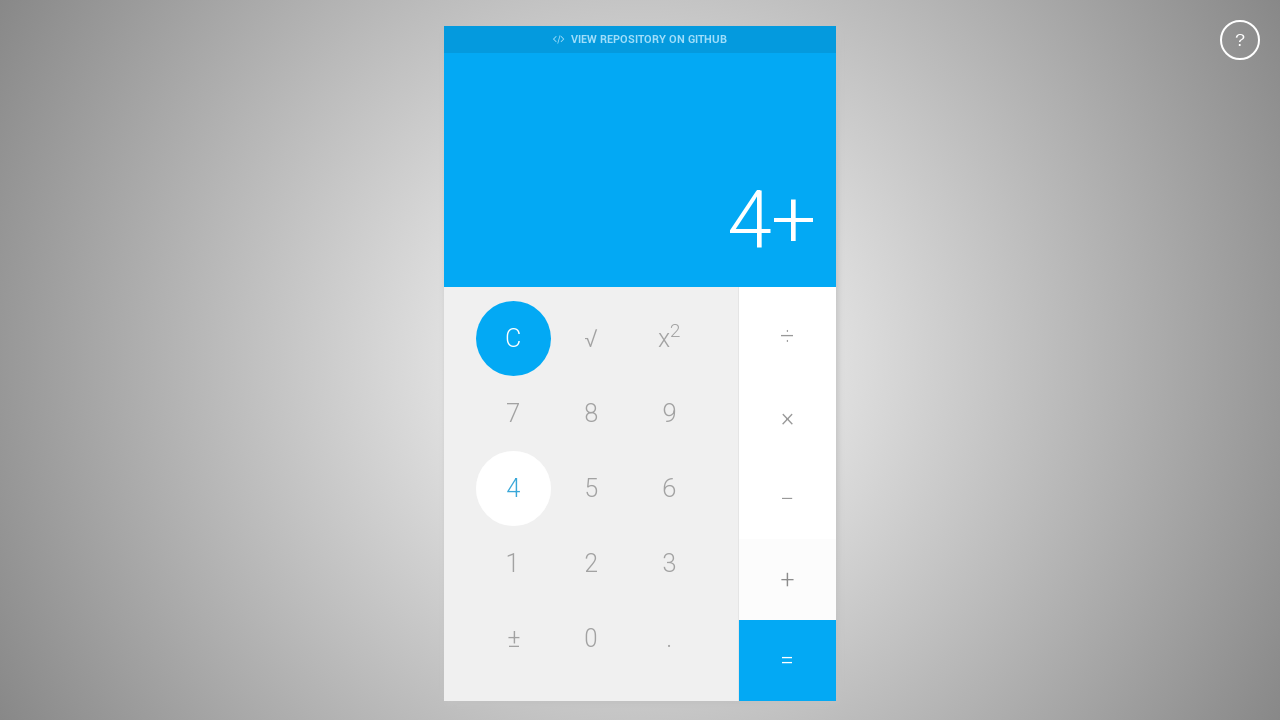

Clicked number 4 button again at (513, 488) on #four
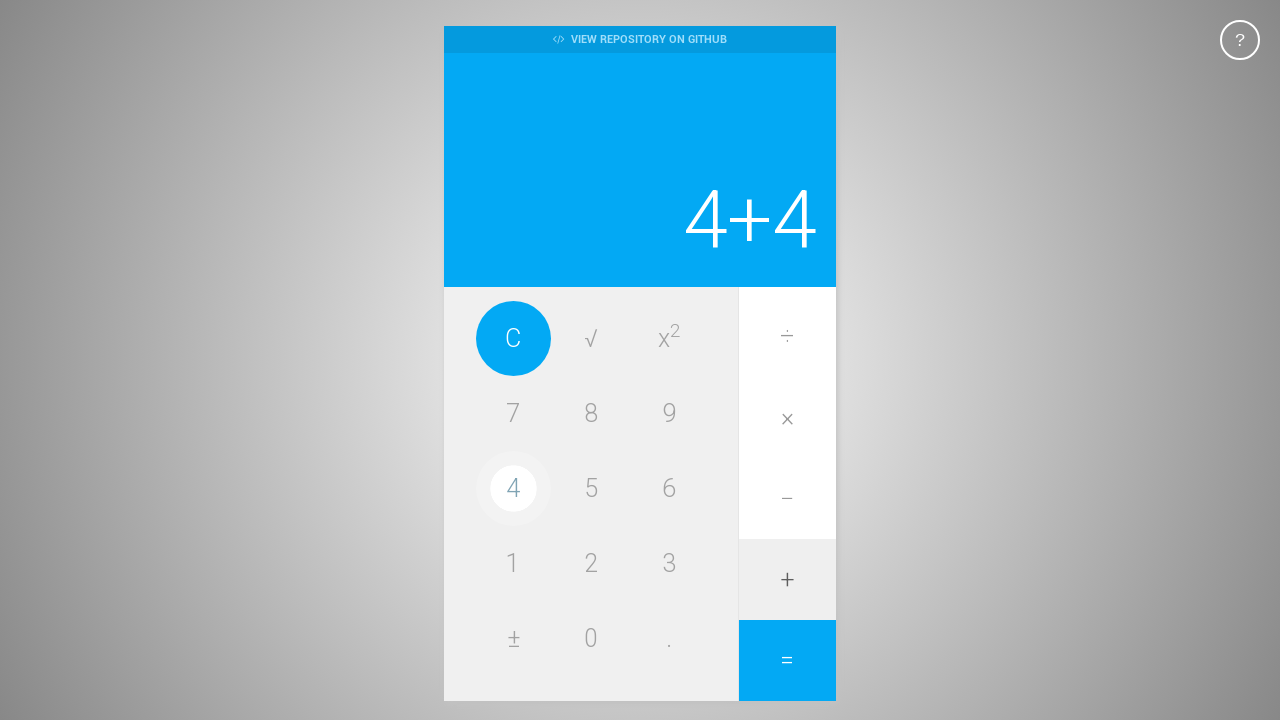

Clicked equals button at (787, 660) on #equals
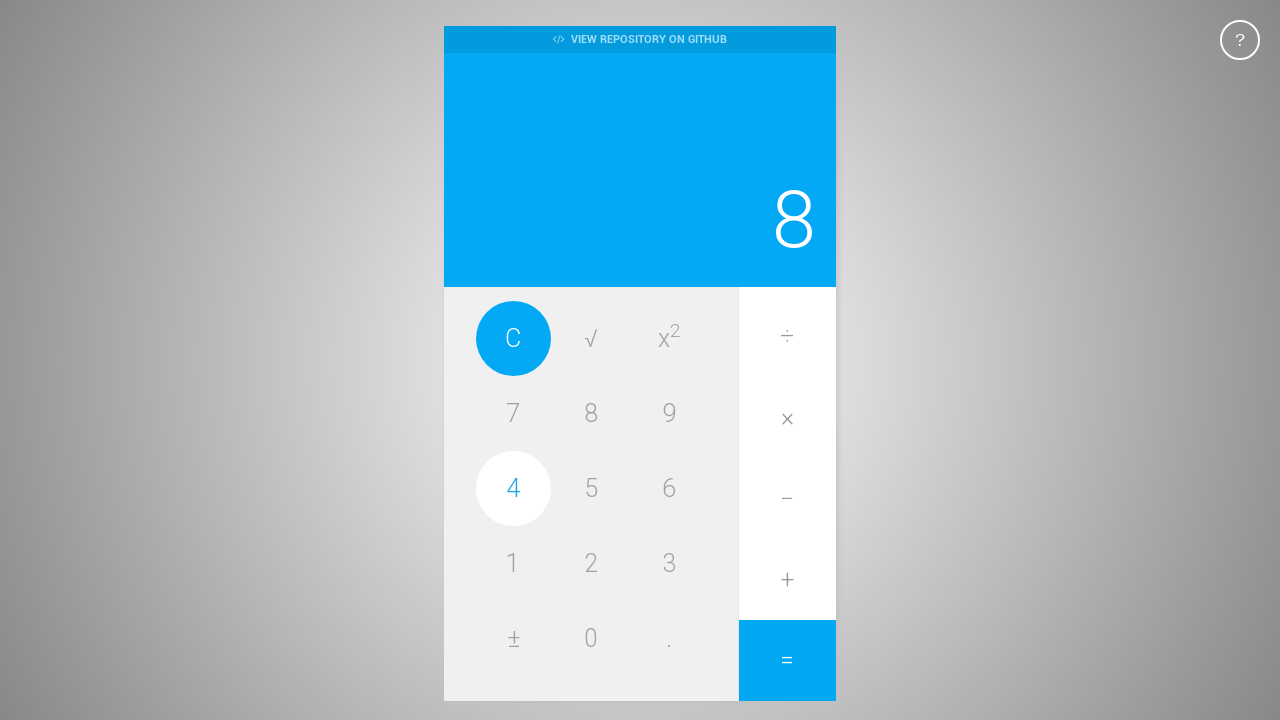

Verified calculator display shows 8 (4 + 4 = 8)
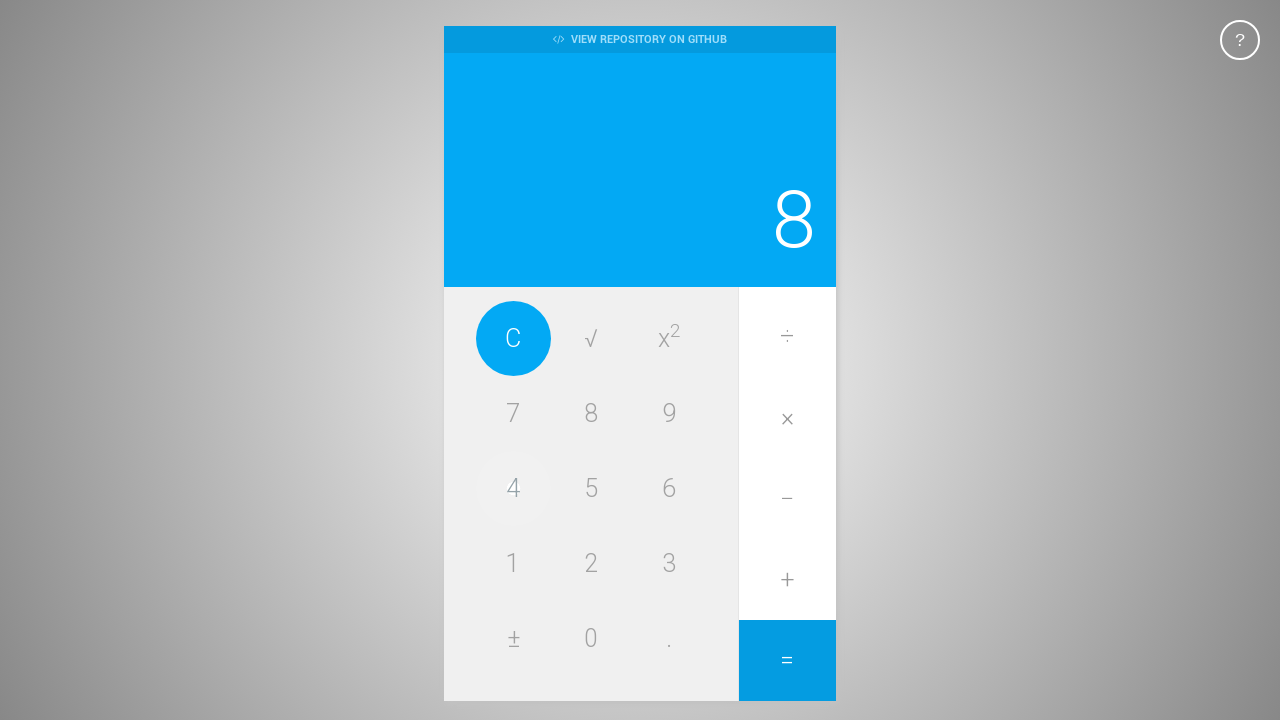

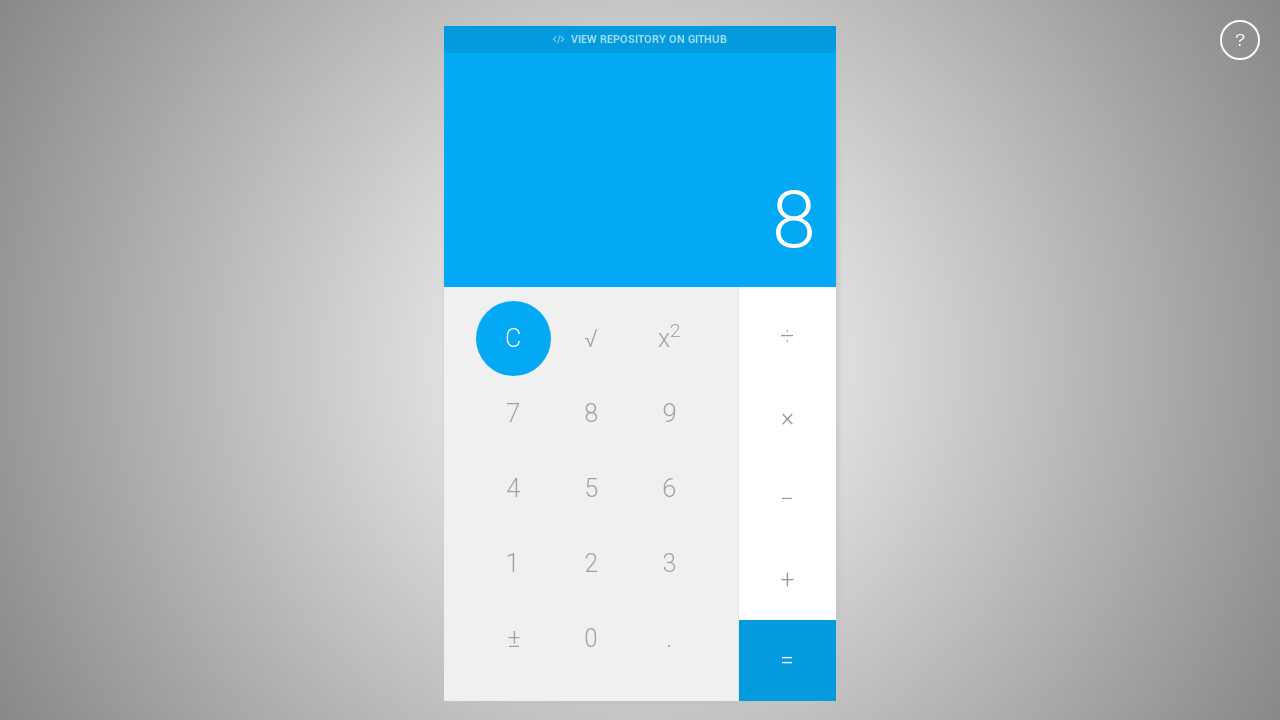